Tests file download functionality by clicking on a direct download link

Starting URL: https://testpages.herokuapp.com/styled/download/download.html

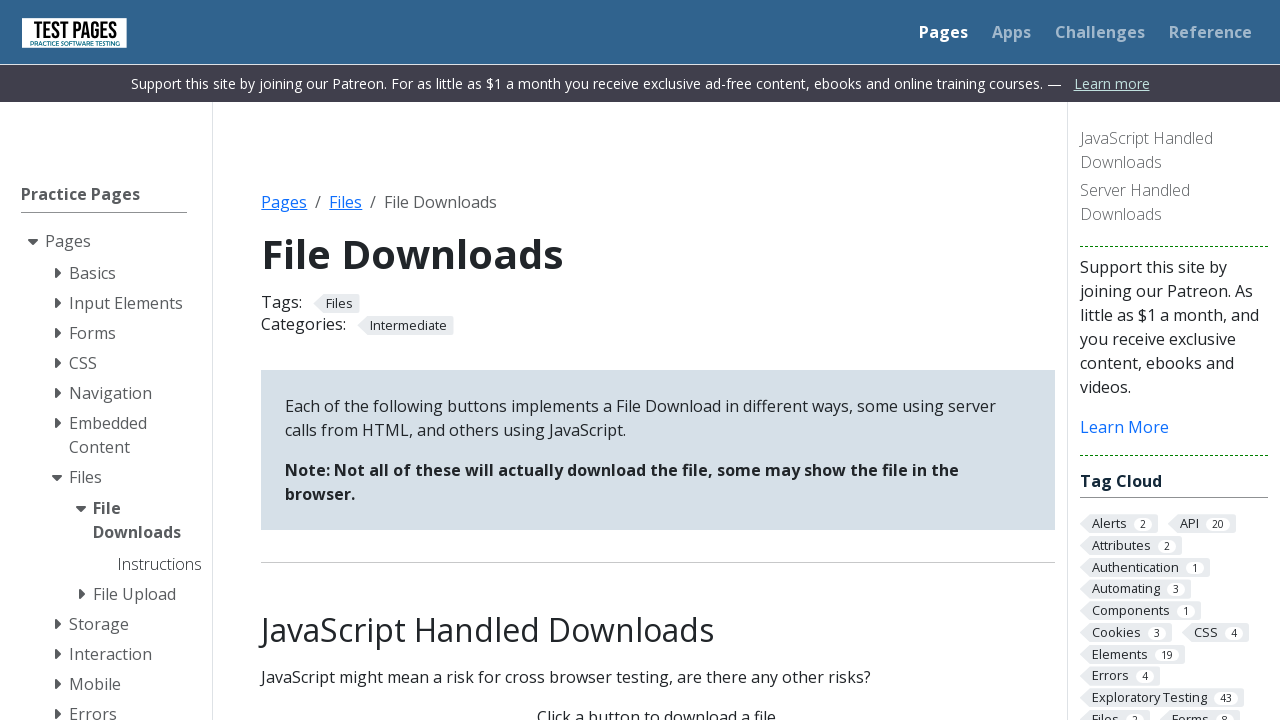

Clicked direct download link to trigger file download at (658, 361) on #direct-download
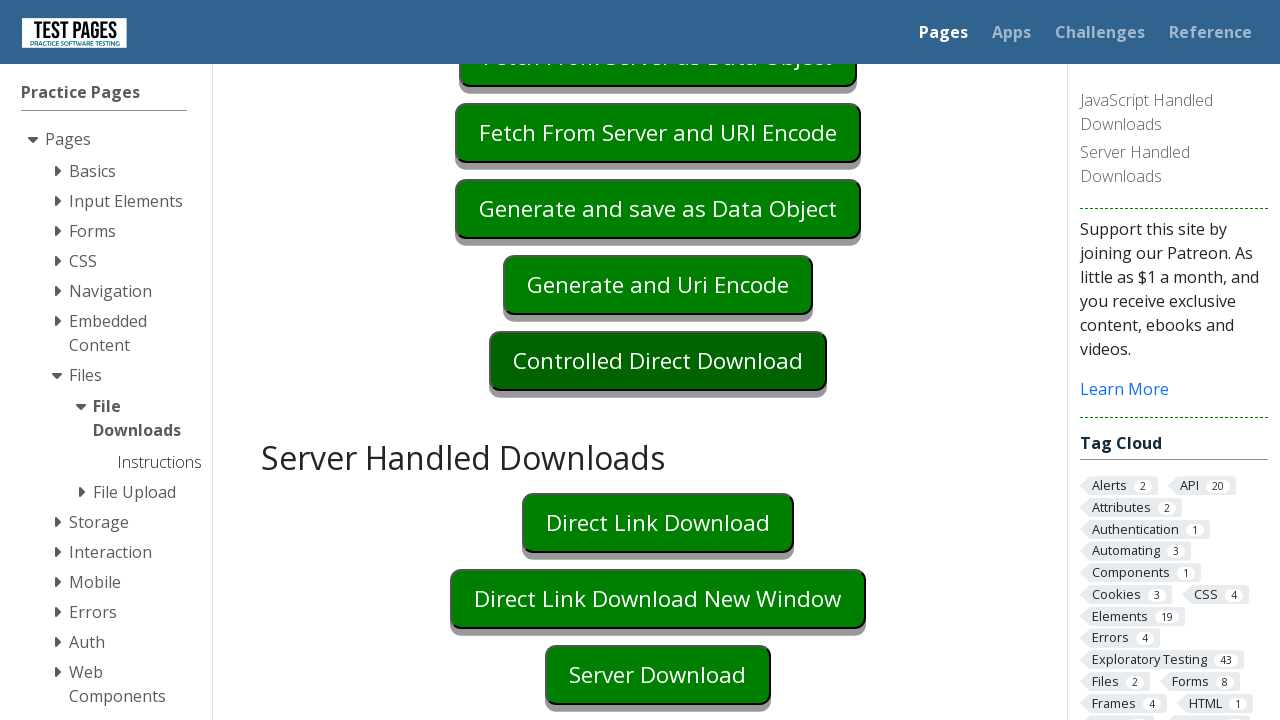

Waited 2 seconds for download to initiate
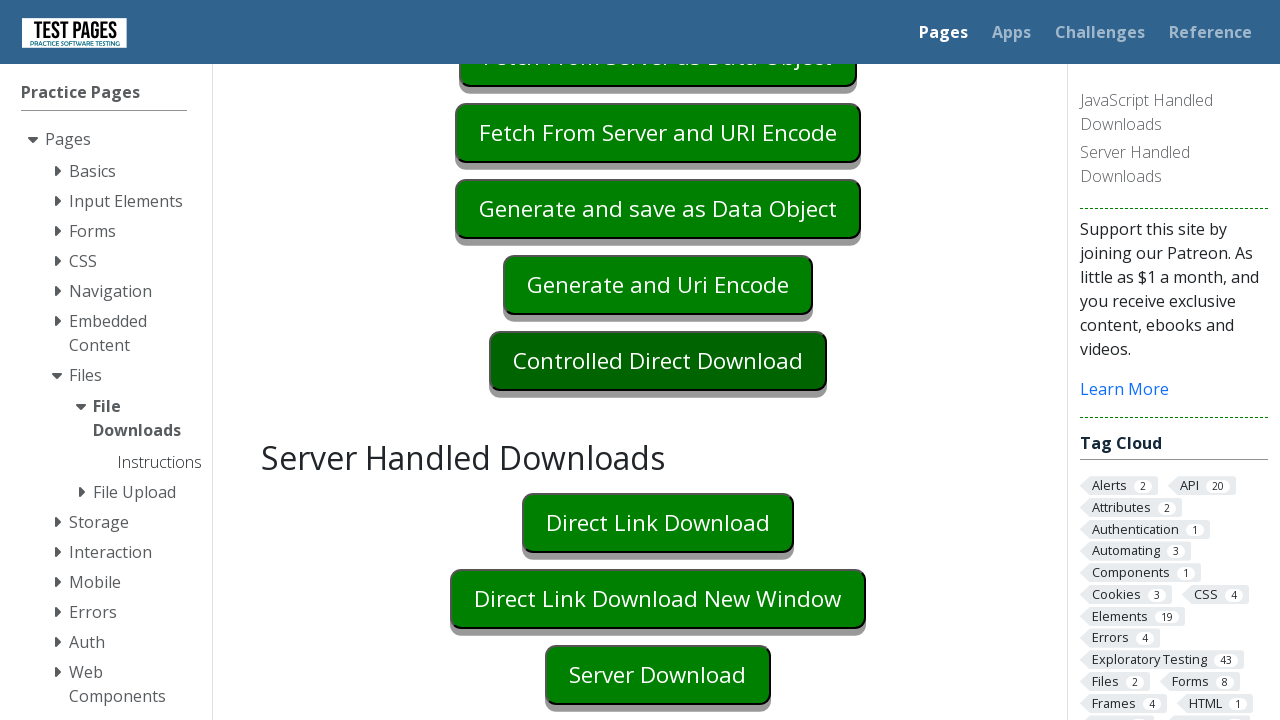

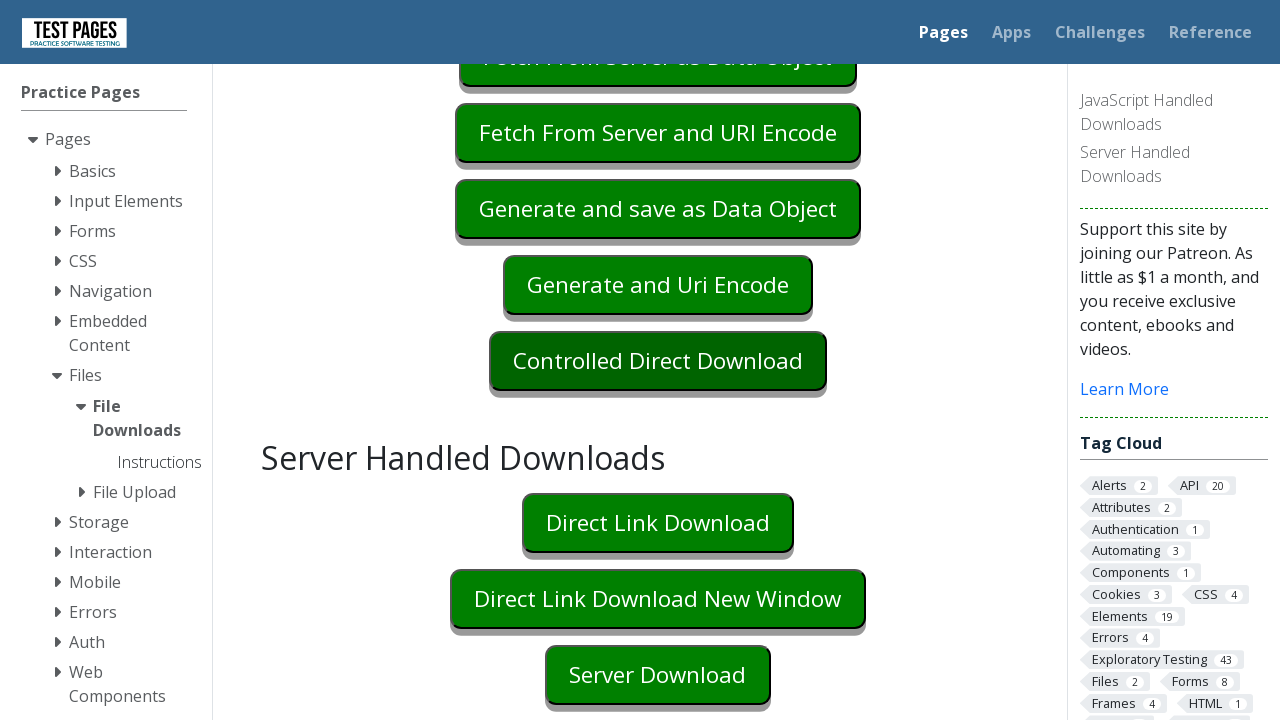